Tests JavaScript prompt alert handling by clicking a button to trigger a prompt, entering text, accepting it, then triggering another prompt and dismissing it

Starting URL: https://the-internet.herokuapp.com/javascript_alerts

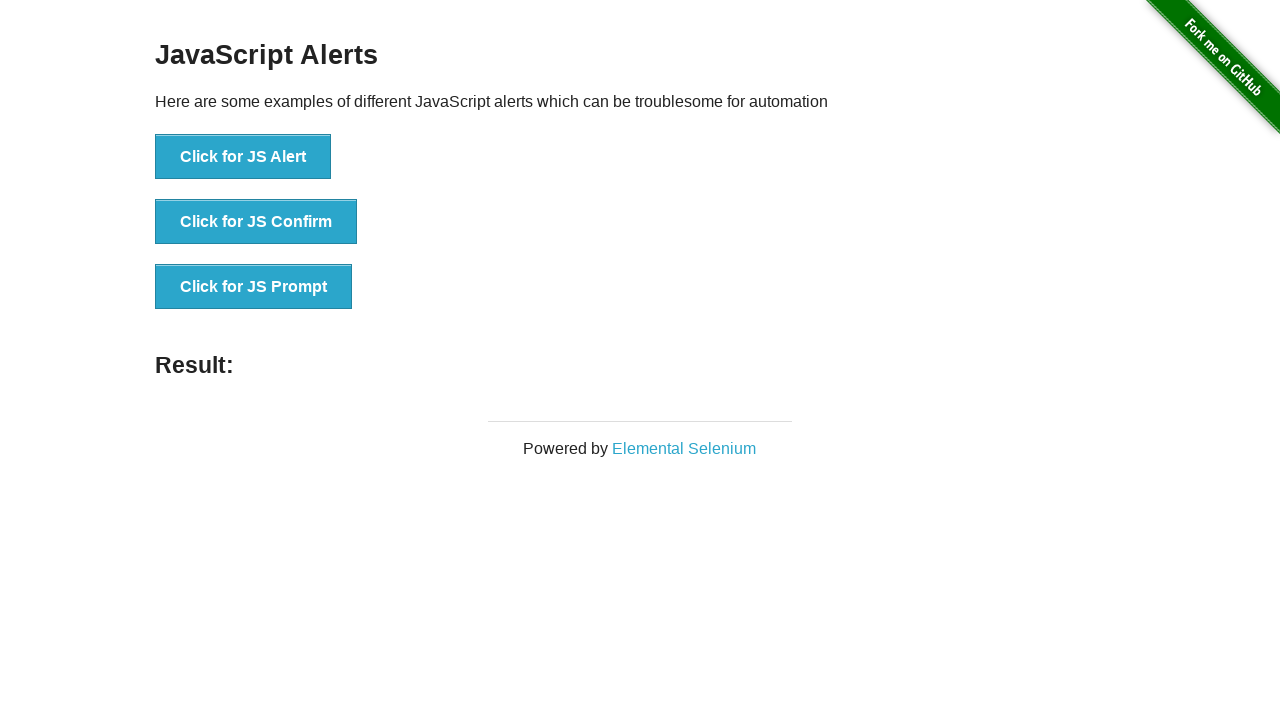

Clicked 'Click for JS Prompt' button to trigger first prompt at (254, 287) on xpath=//button[text()='Click for JS Prompt']
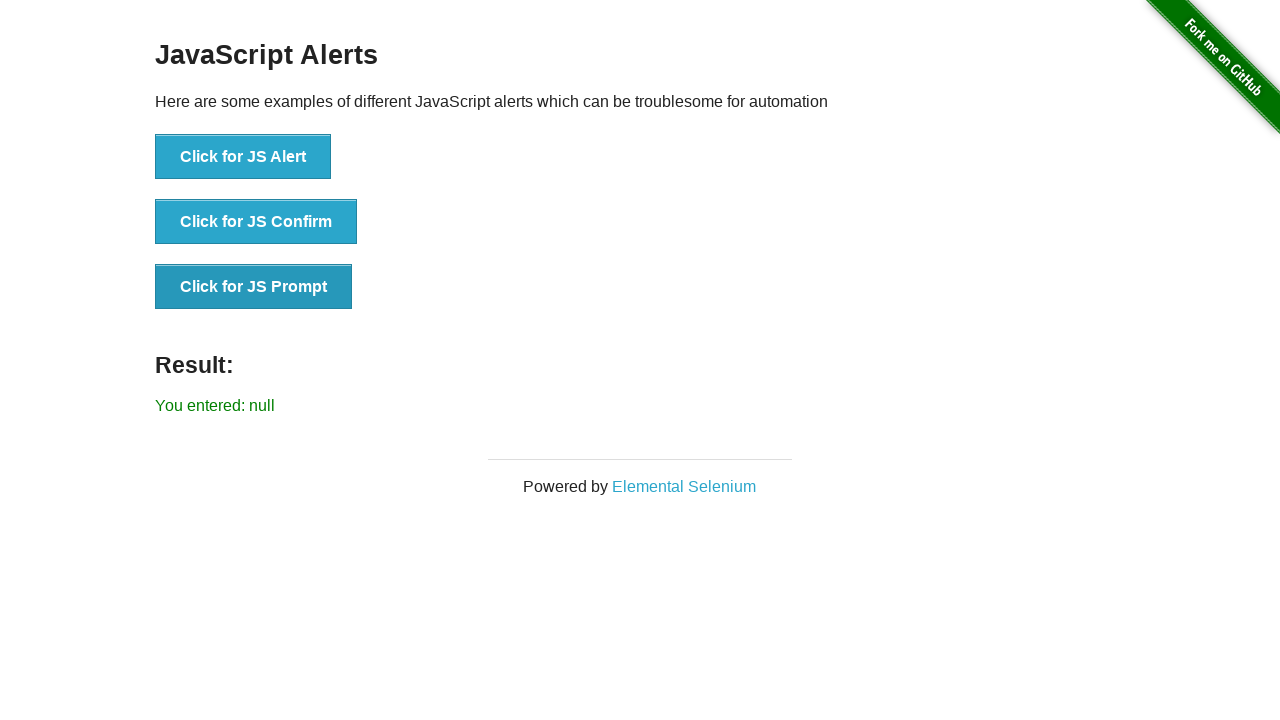

Set up dialog handler to accept prompt with text 'Hi Hello Roman'
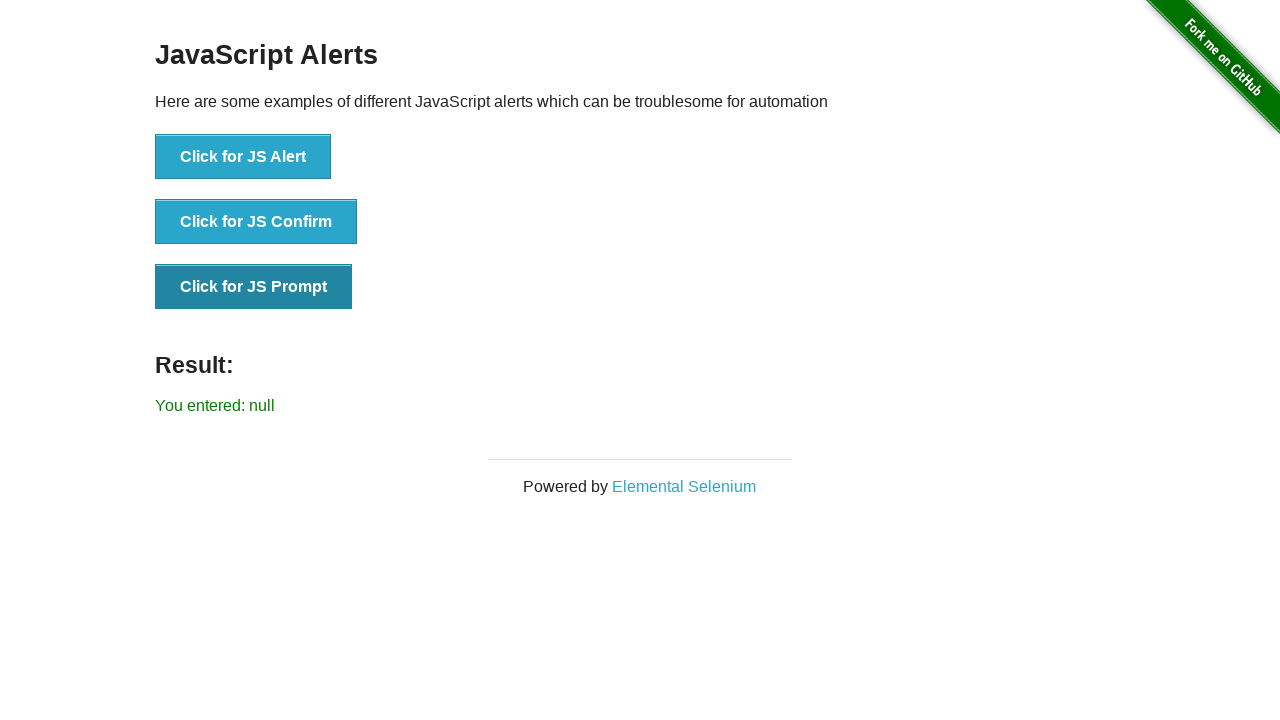

Clicked 'Click for JS Prompt' button again to trigger prompt dialog at (254, 287) on xpath=//button[text()='Click for JS Prompt']
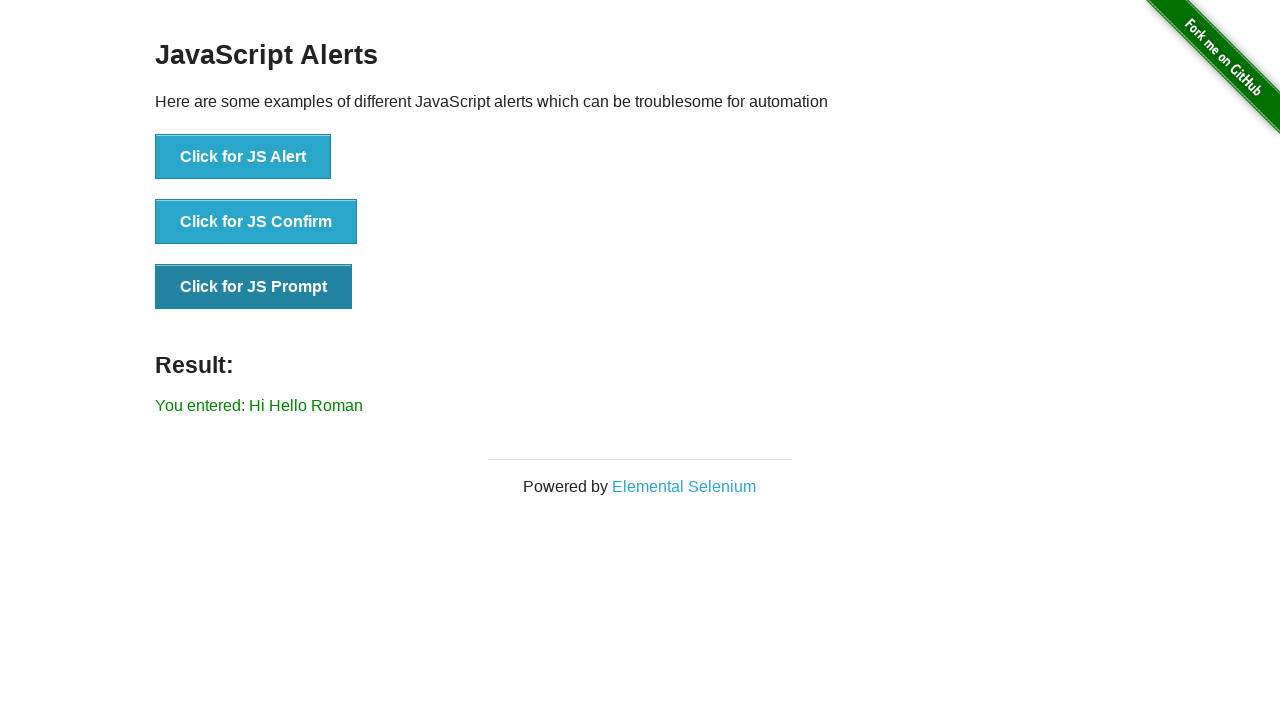

Waited 1 second for prompt result to update
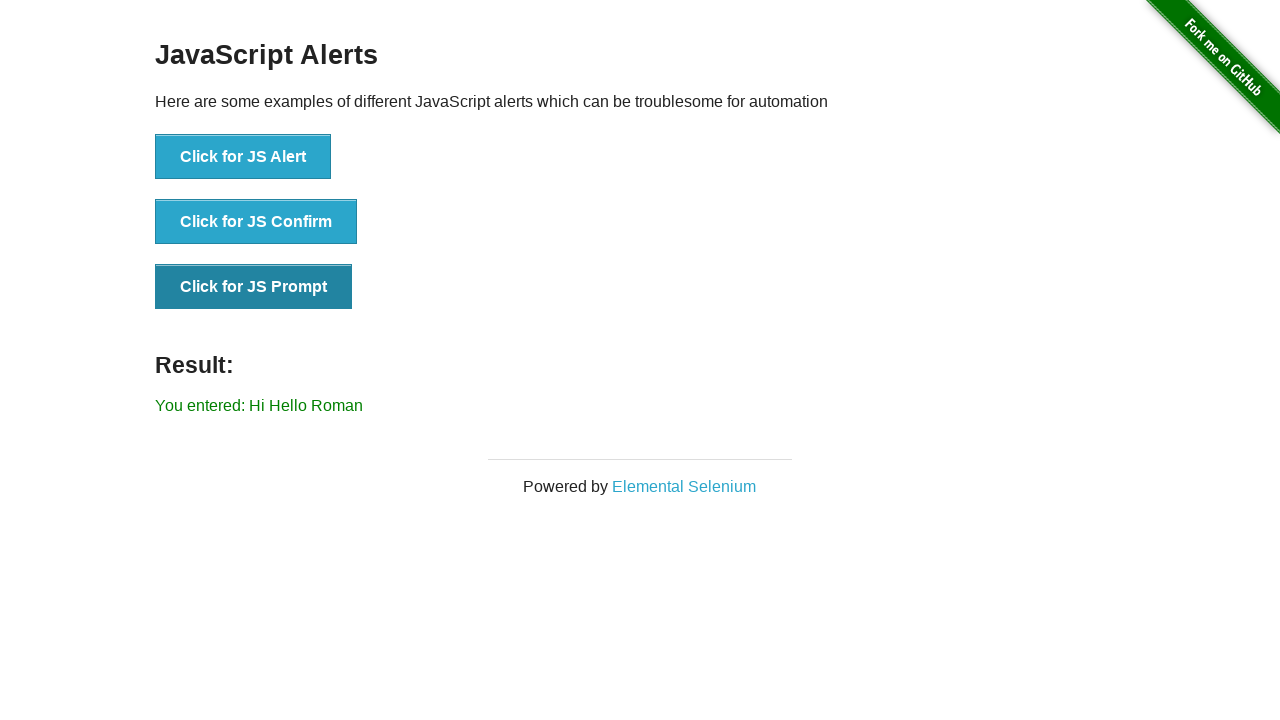

Set up dialog handler to dismiss the next prompt
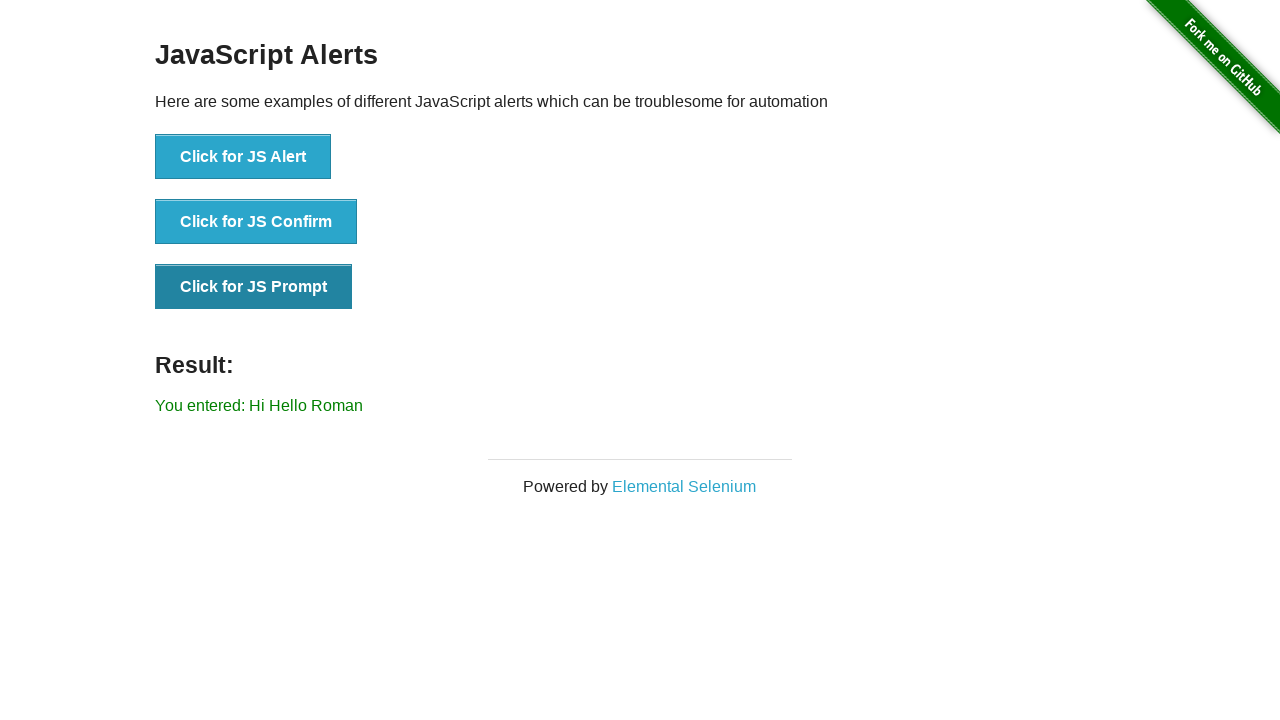

Clicked 'Click for JS Prompt' button to trigger second prompt at (254, 287) on xpath=//button[text()='Click for JS Prompt']
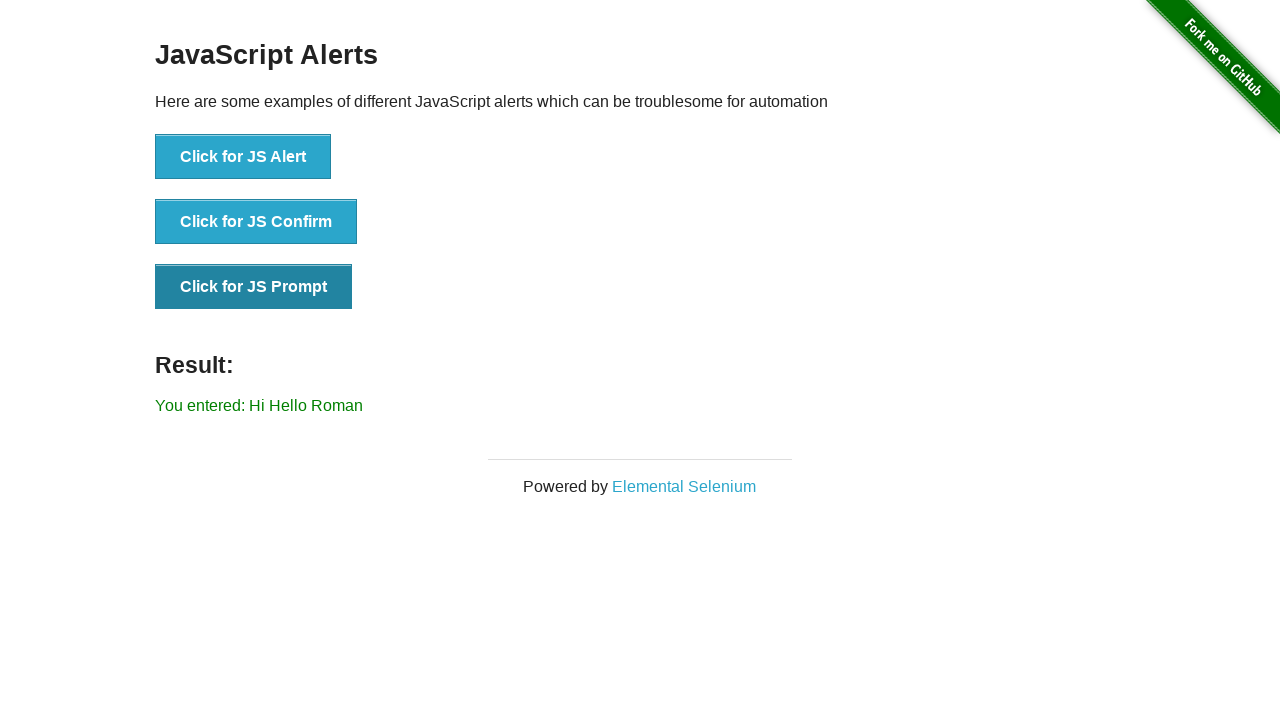

Waited 1 second for prompt dismissal to complete
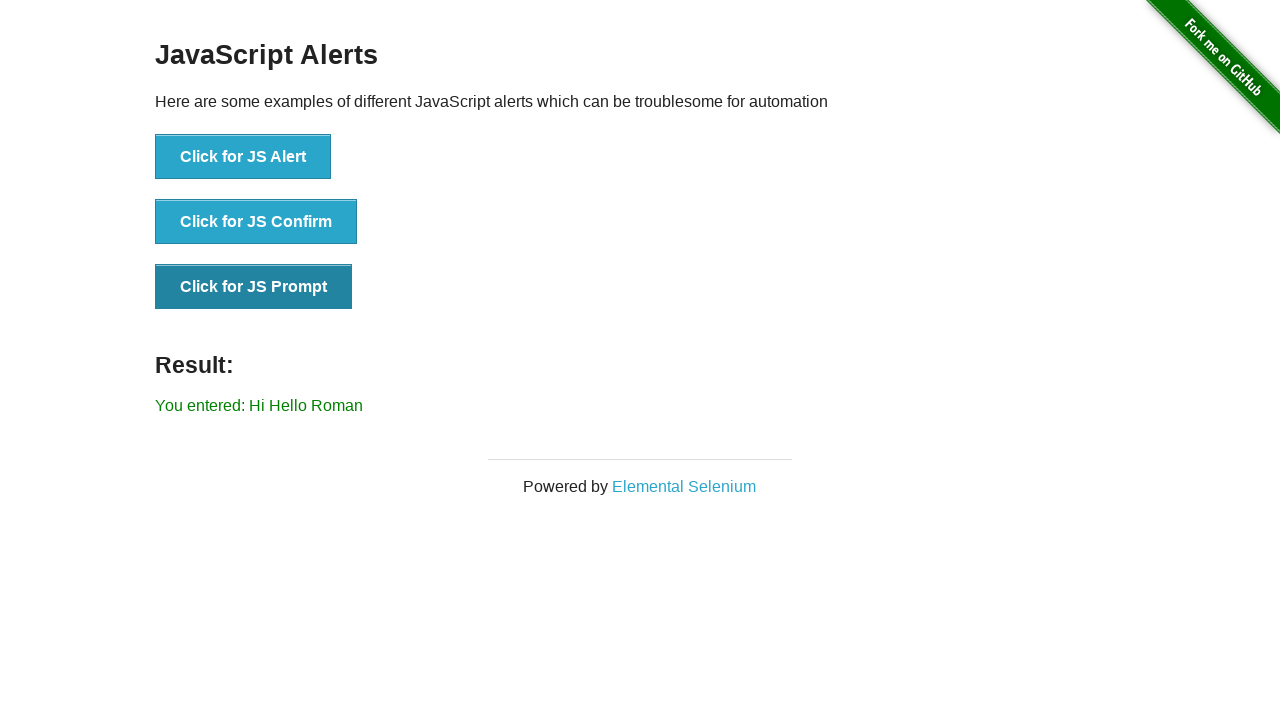

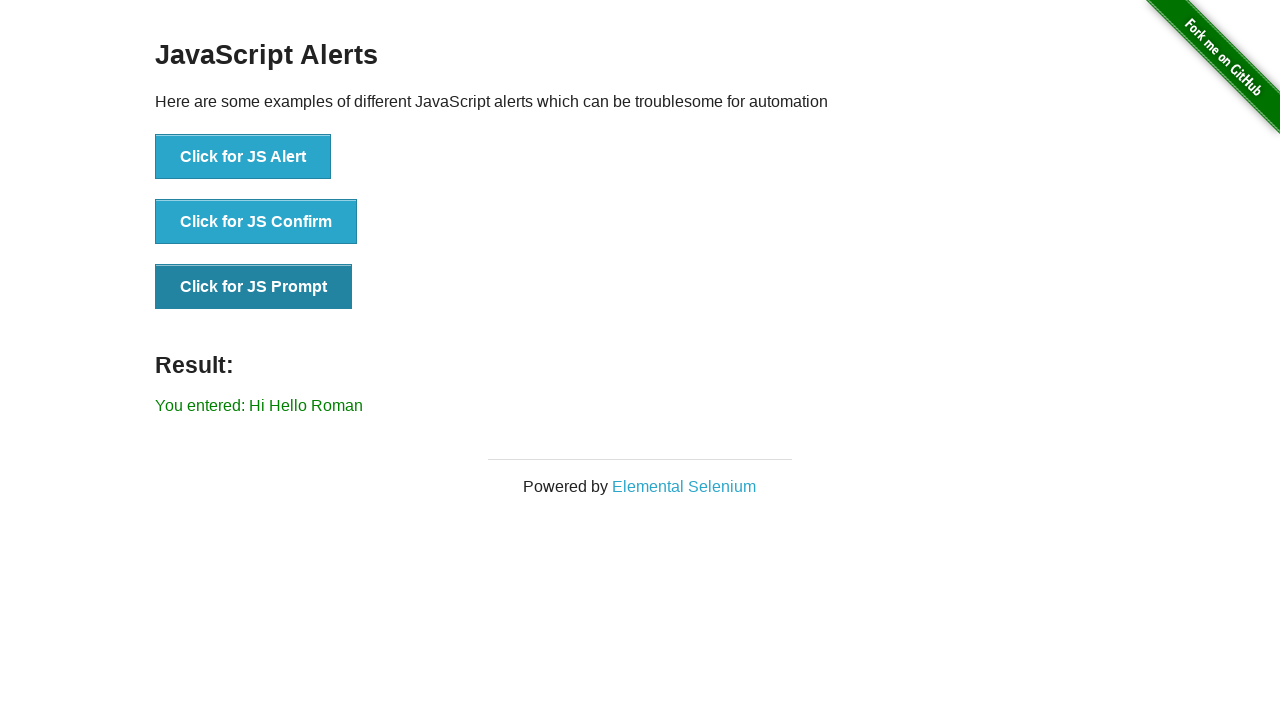